Navigates to an OpenCart demo site and verifies that the search input element is present on the page

Starting URL: https://naveenautomationlabs.com/opencart/

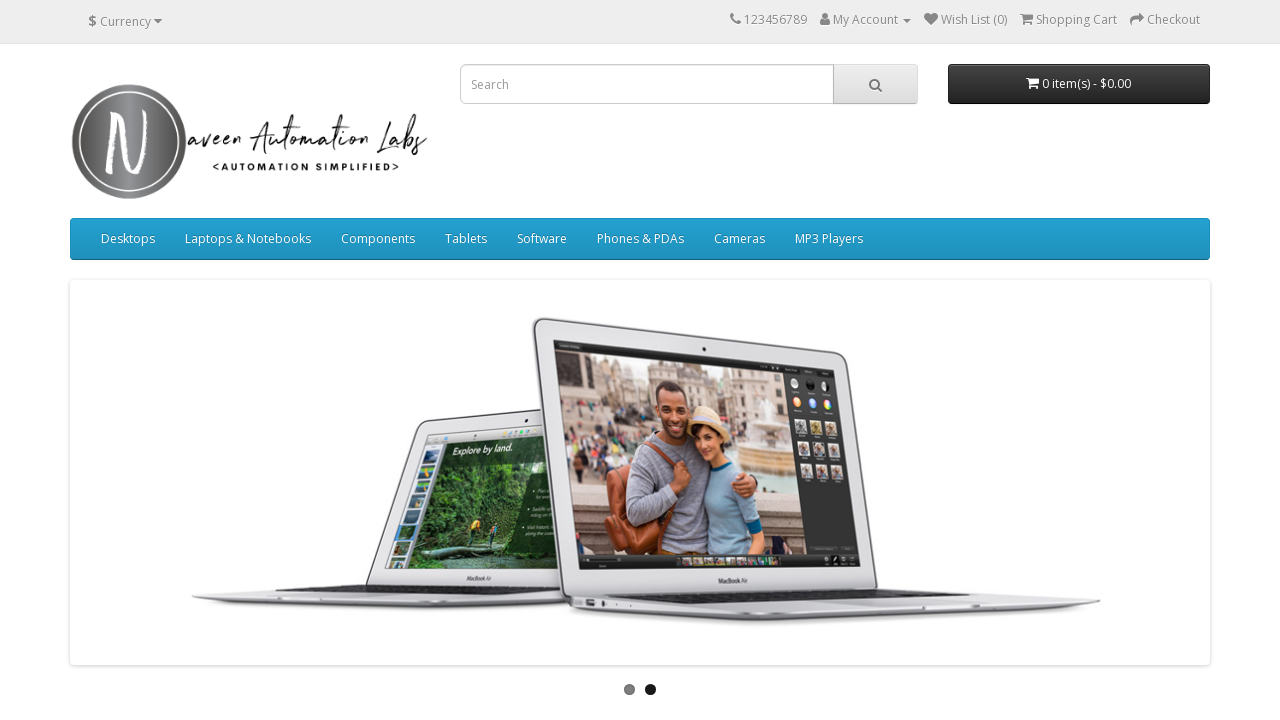

Navigated to OpenCart demo site
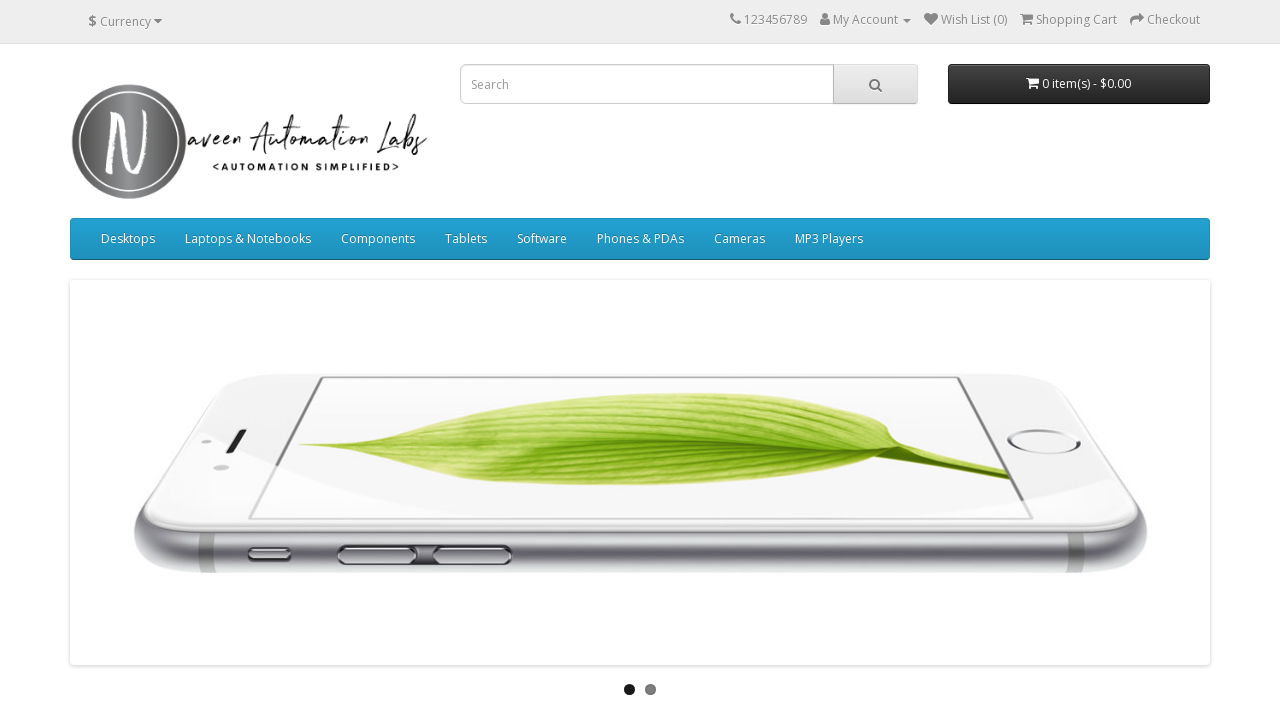

Queried for search input elements with name='search'
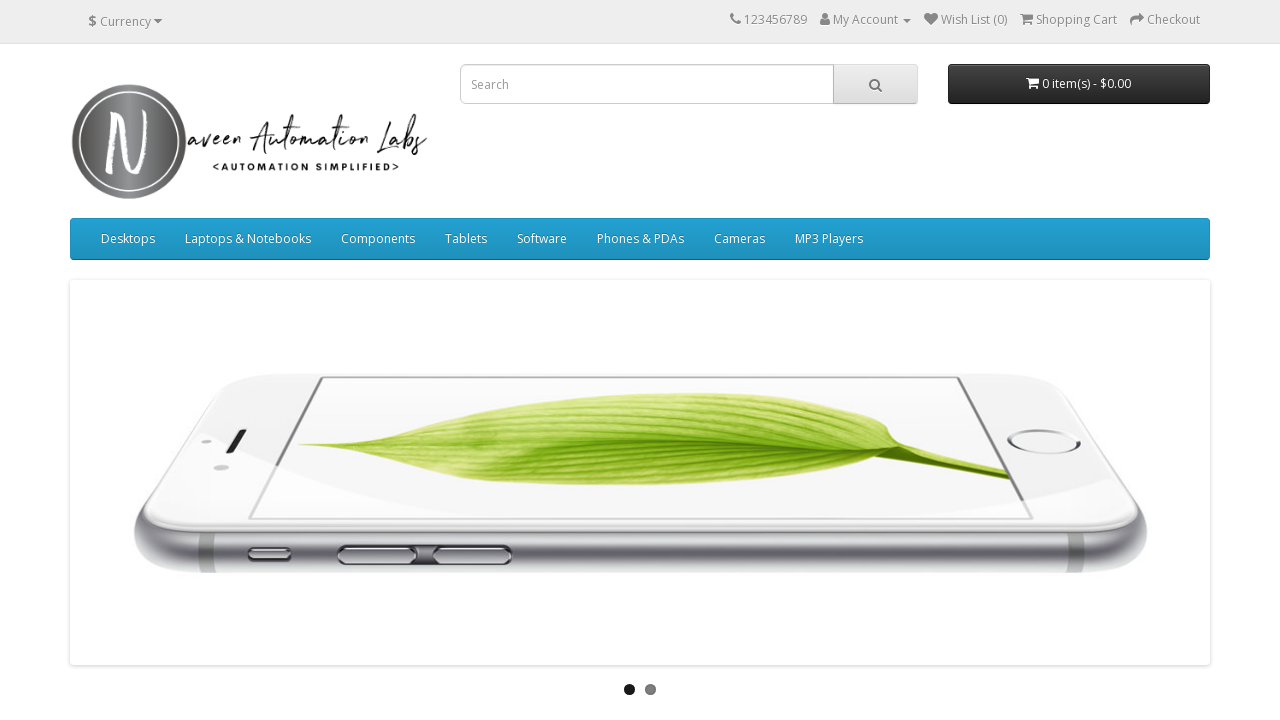

Verified search input element is present on the page
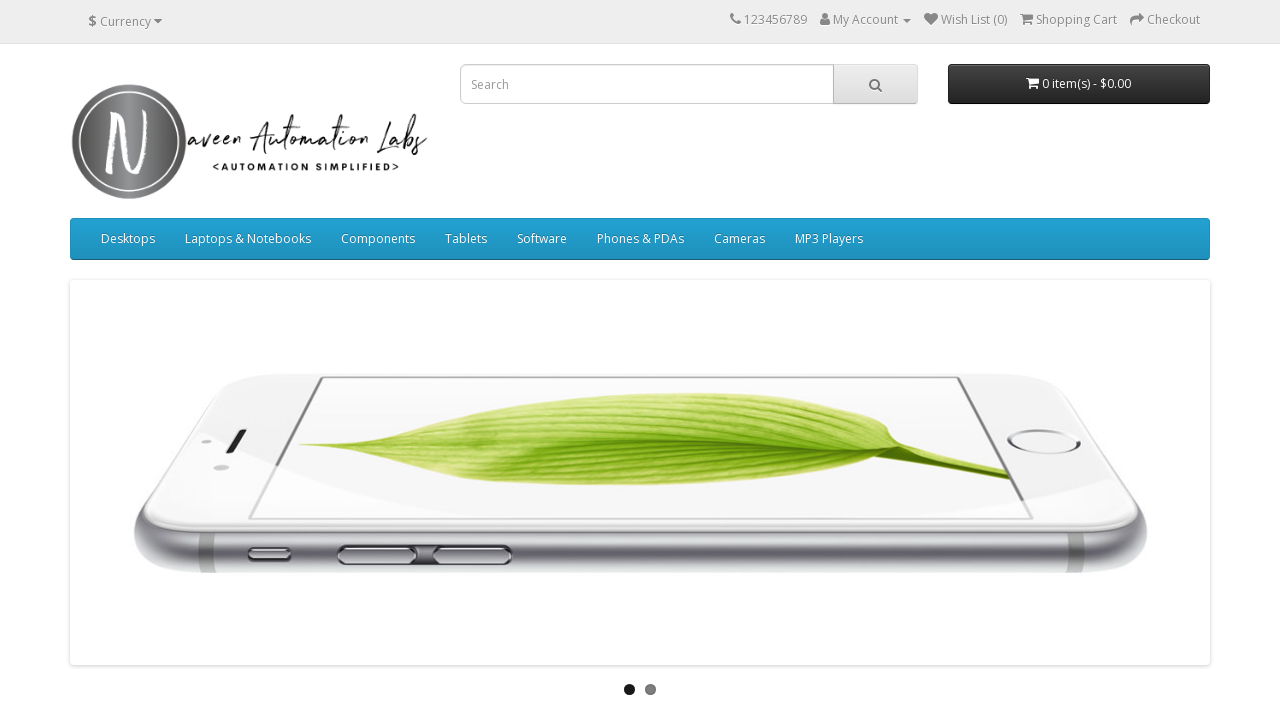

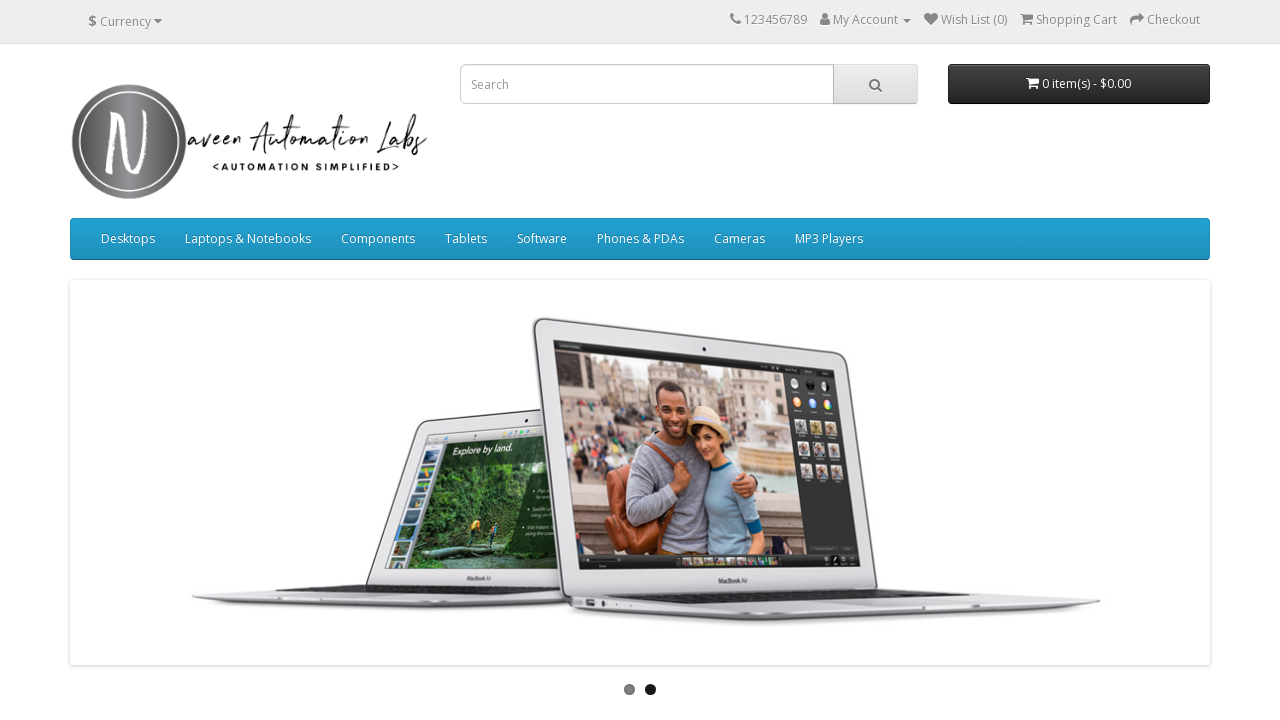